Clicks the left button on the buttons page

Starting URL: https://formy-project.herokuapp.com/buttons

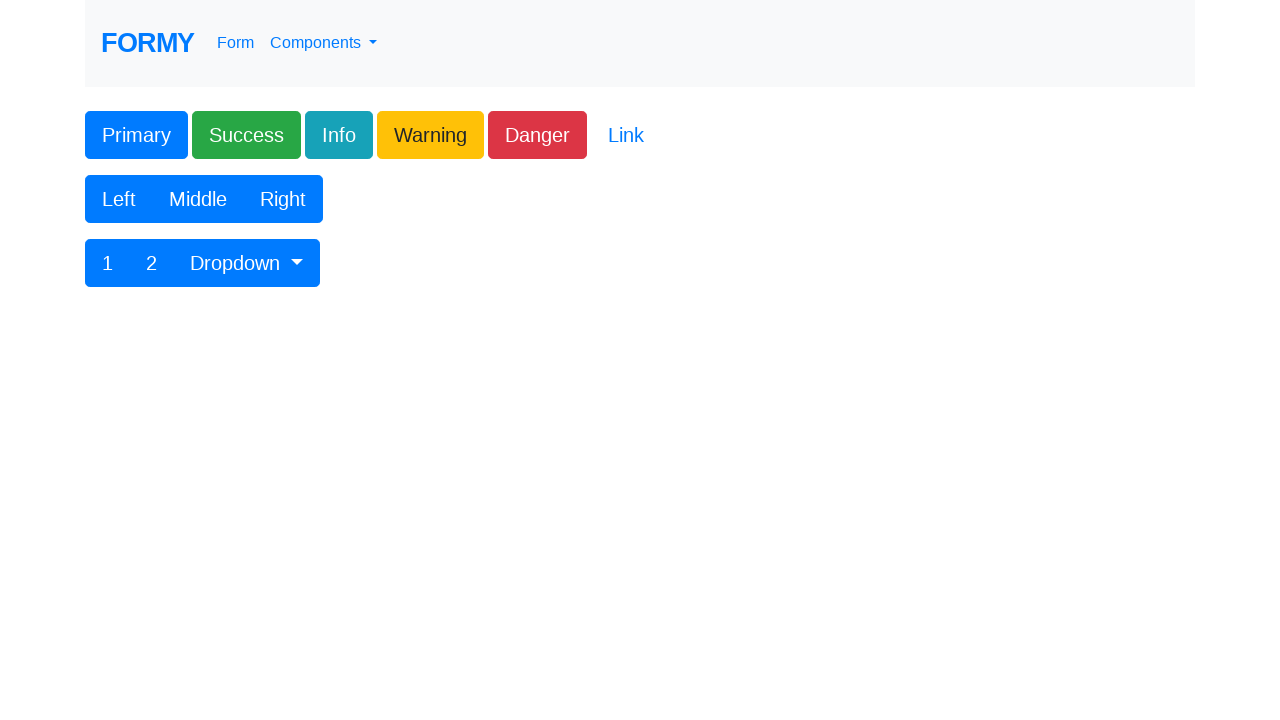

Clicked the left button on the buttons page at (119, 199) on xpath=//button[contains(@class,'btn btn-lg btn-primary') and text()='Left']
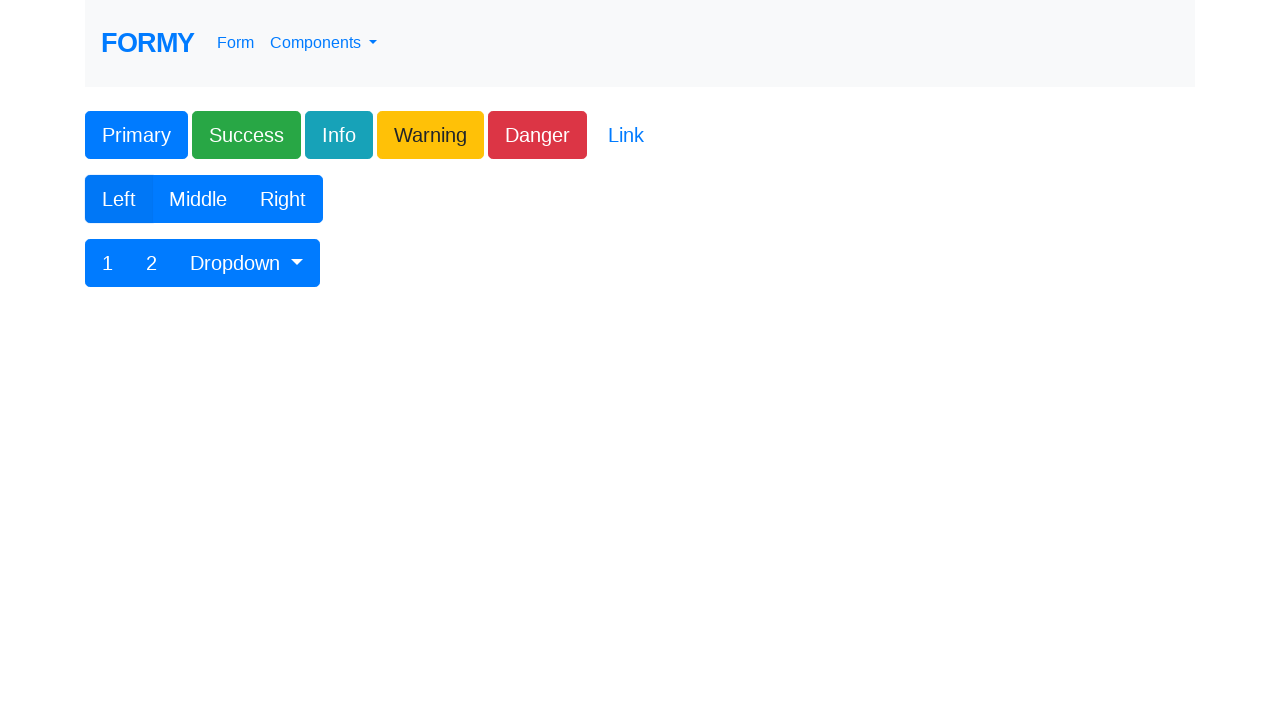

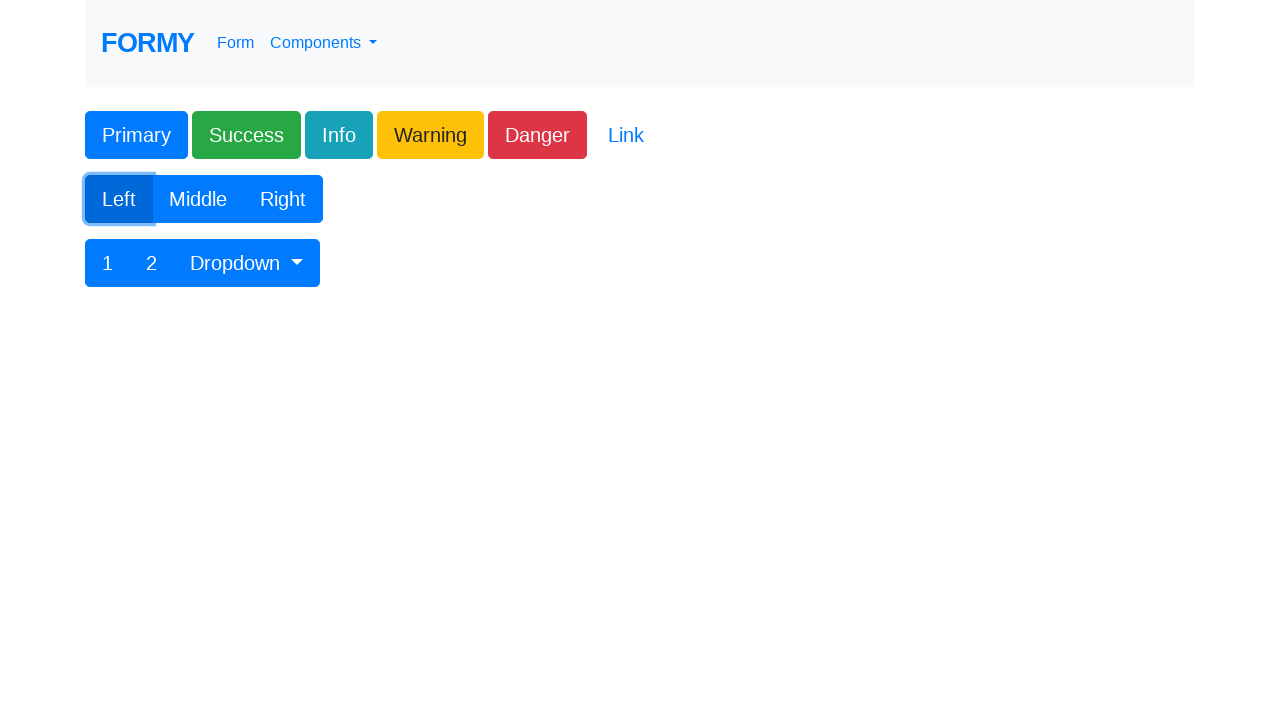